Tests drag and drop functionality by dragging an element onto a droppable target area

Starting URL: https://jqueryui.com/resources/demos/droppable/default.html

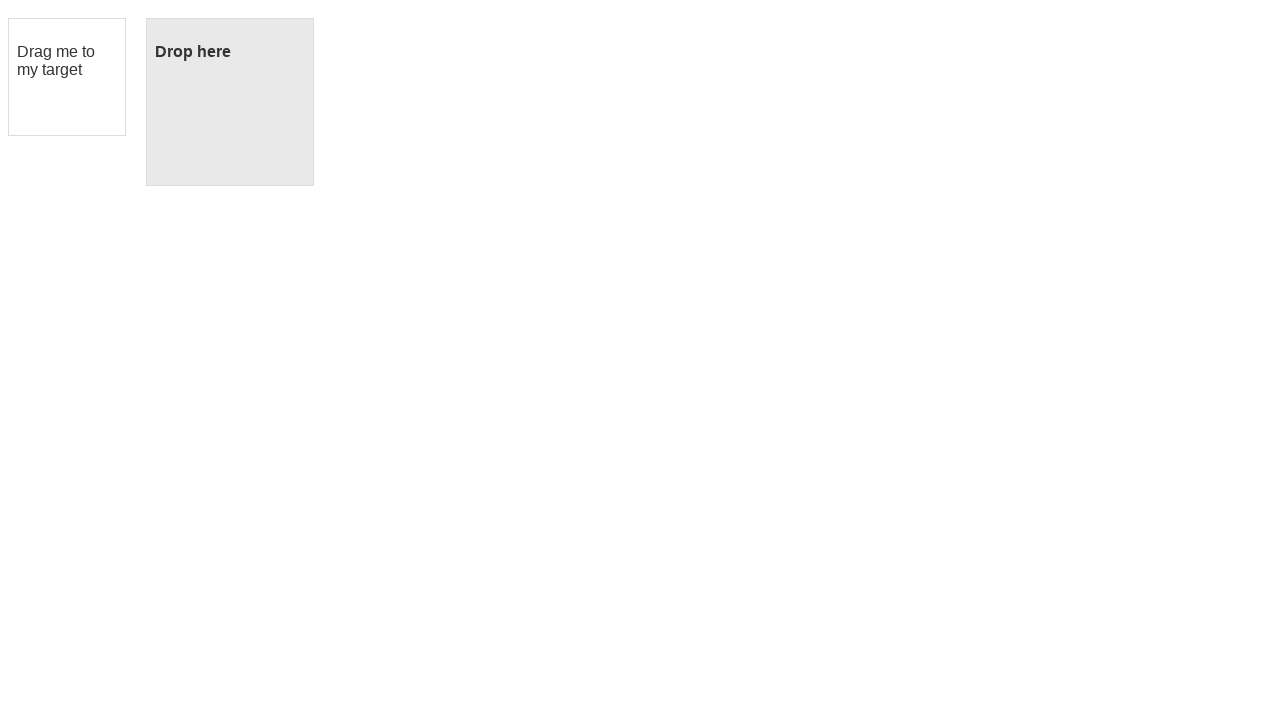

Waited for draggable element to be present
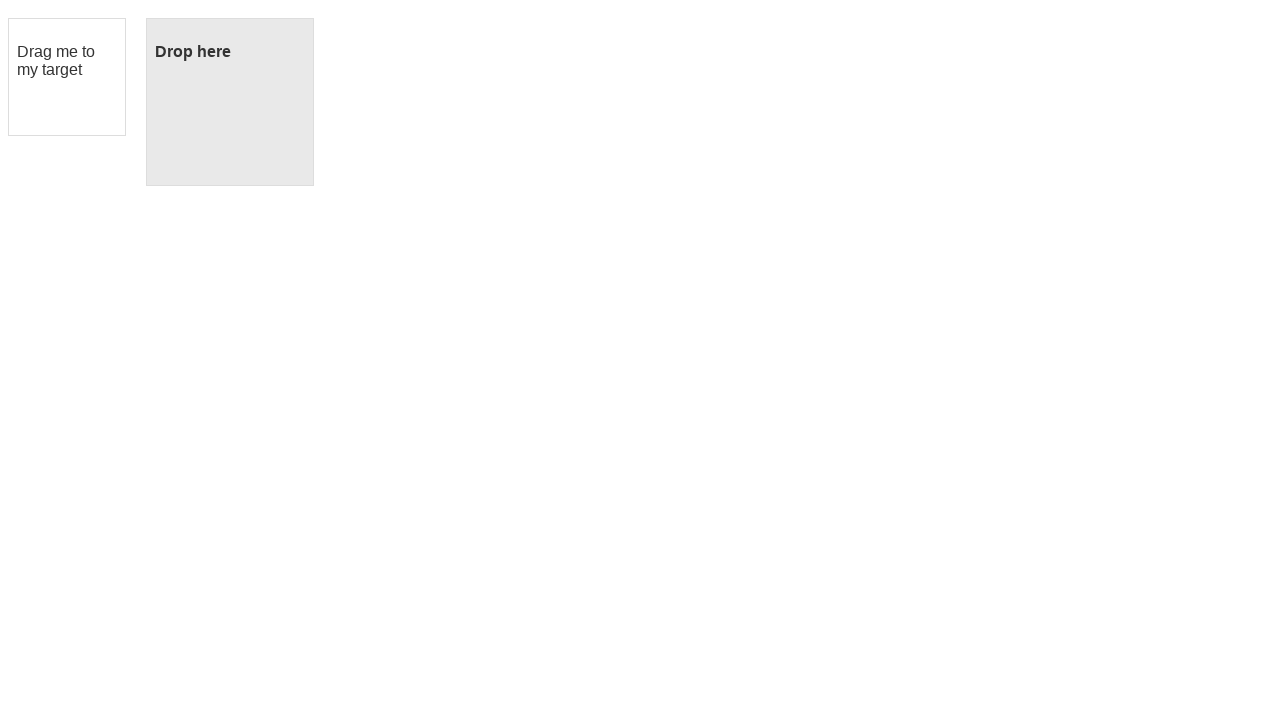

Located draggable element
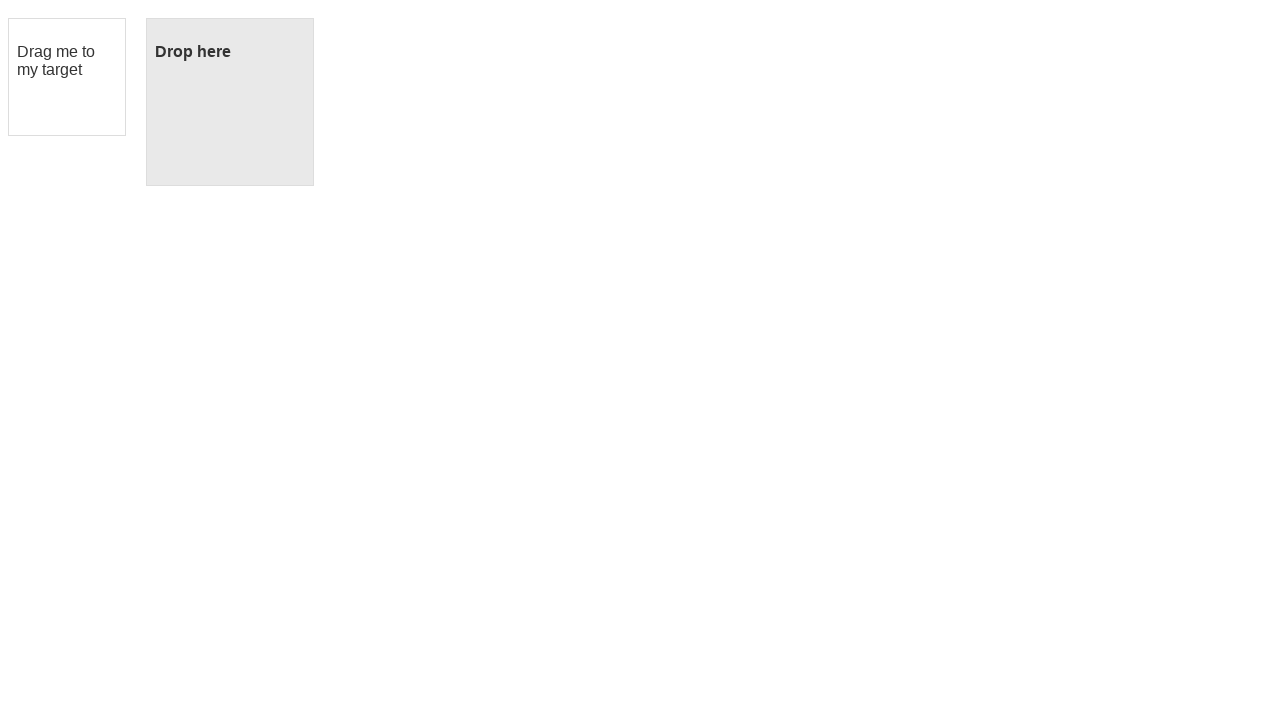

Located droppable target element
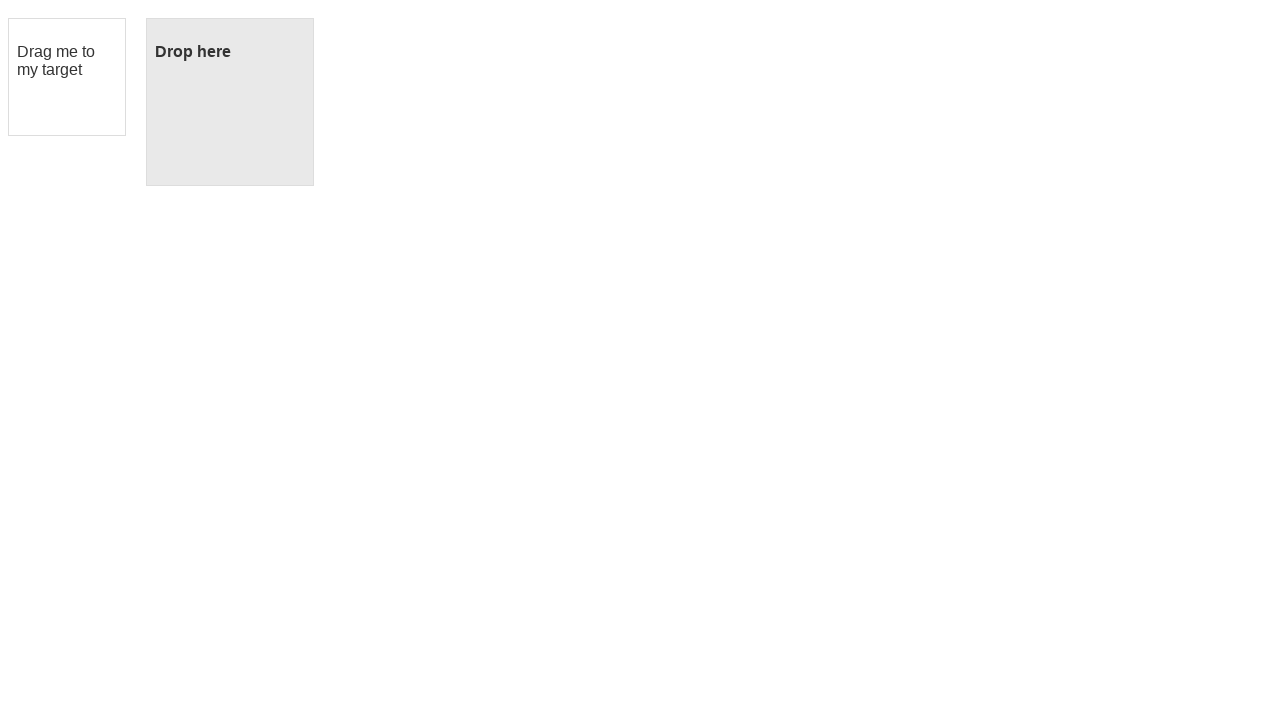

Dragged element onto droppable target area at (230, 102)
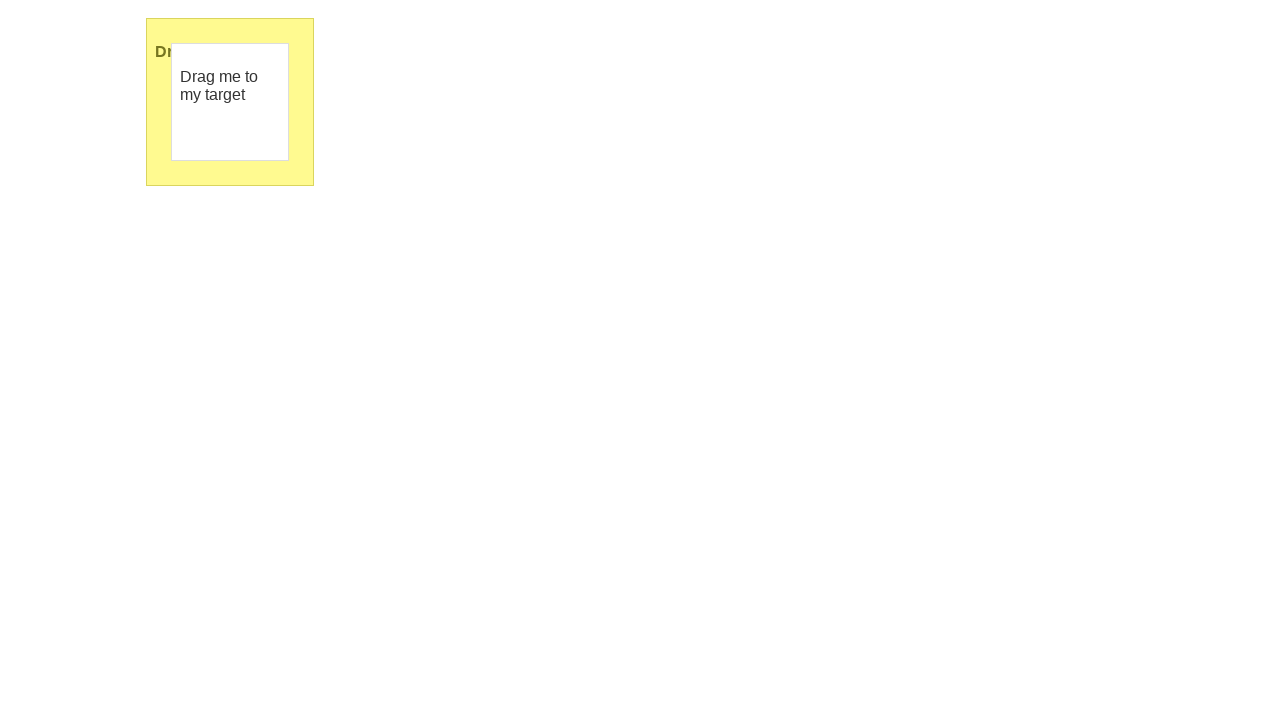

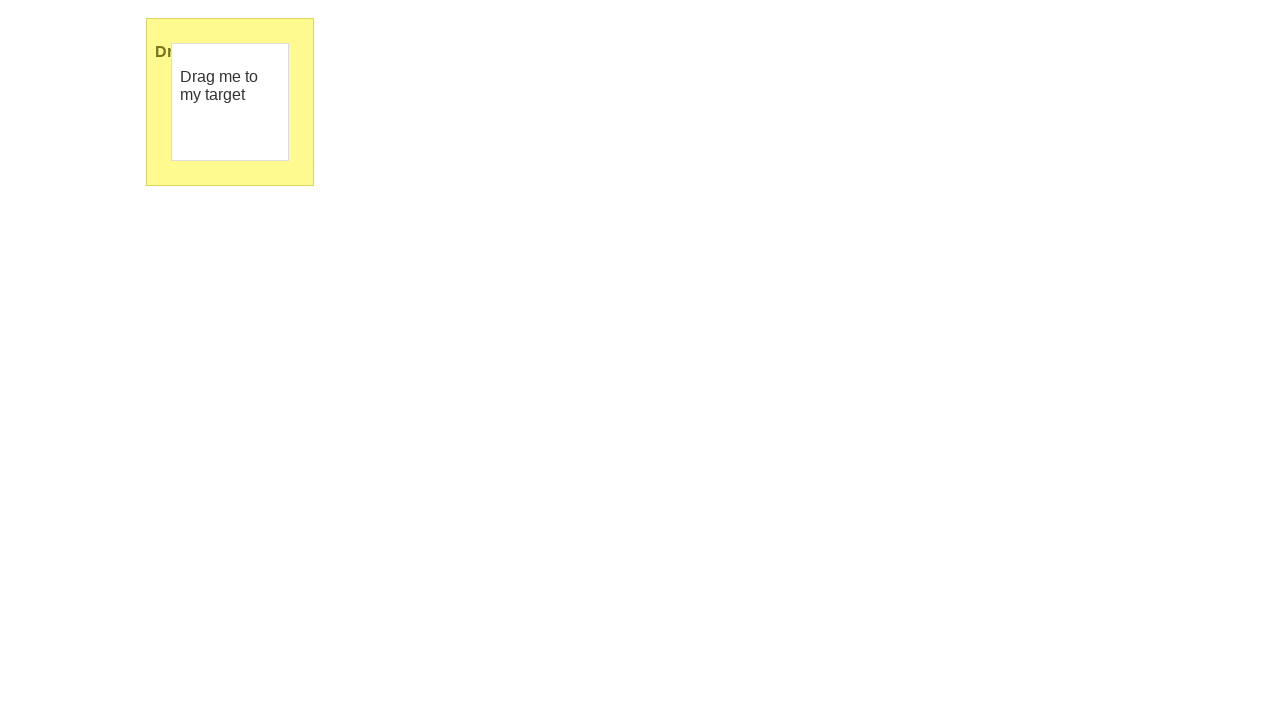